Tests that the main section and footer become visible when items are added

Starting URL: https://demo.playwright.dev/todomvc

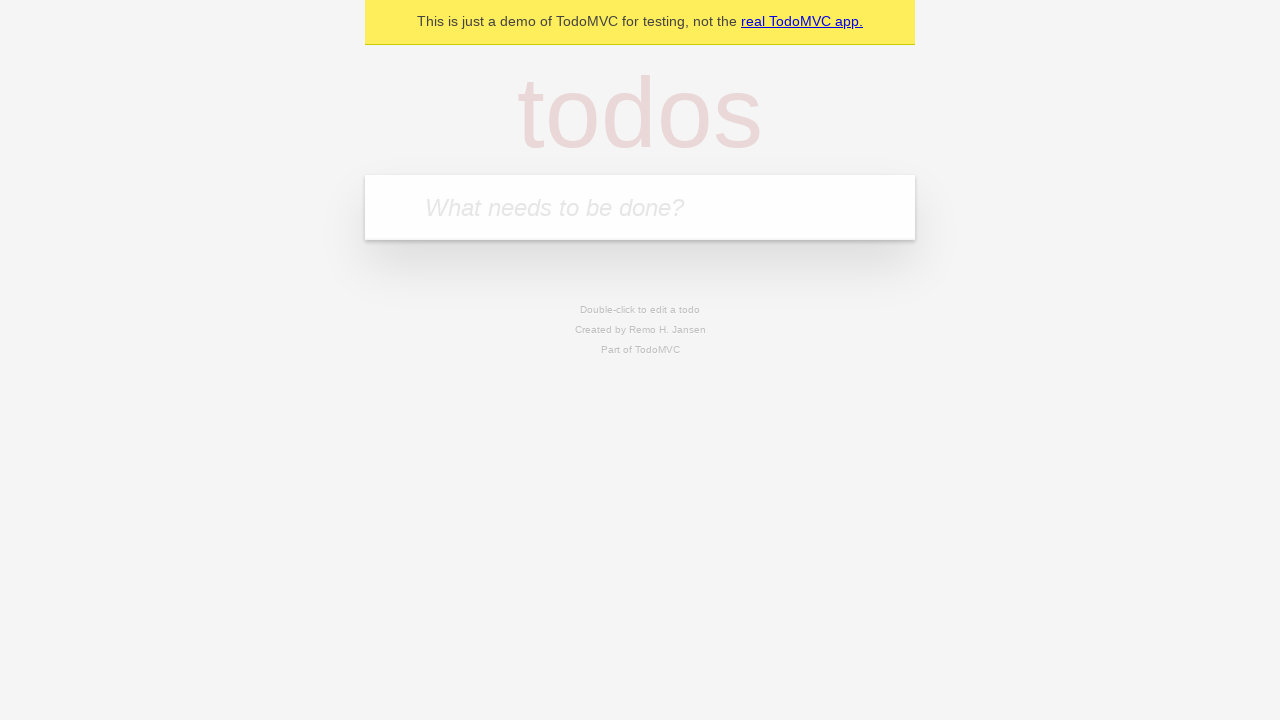

Filled new todo input with 'buy some cheese' on .new-todo
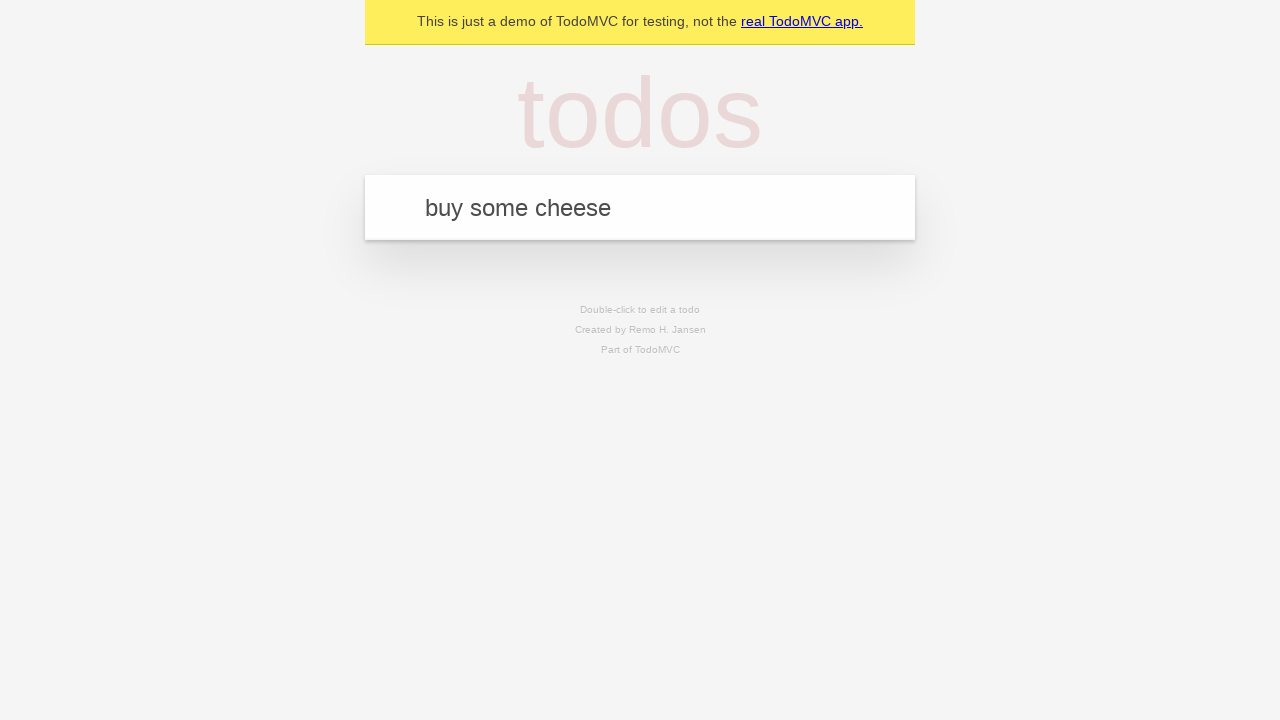

Pressed Enter to add todo item on .new-todo
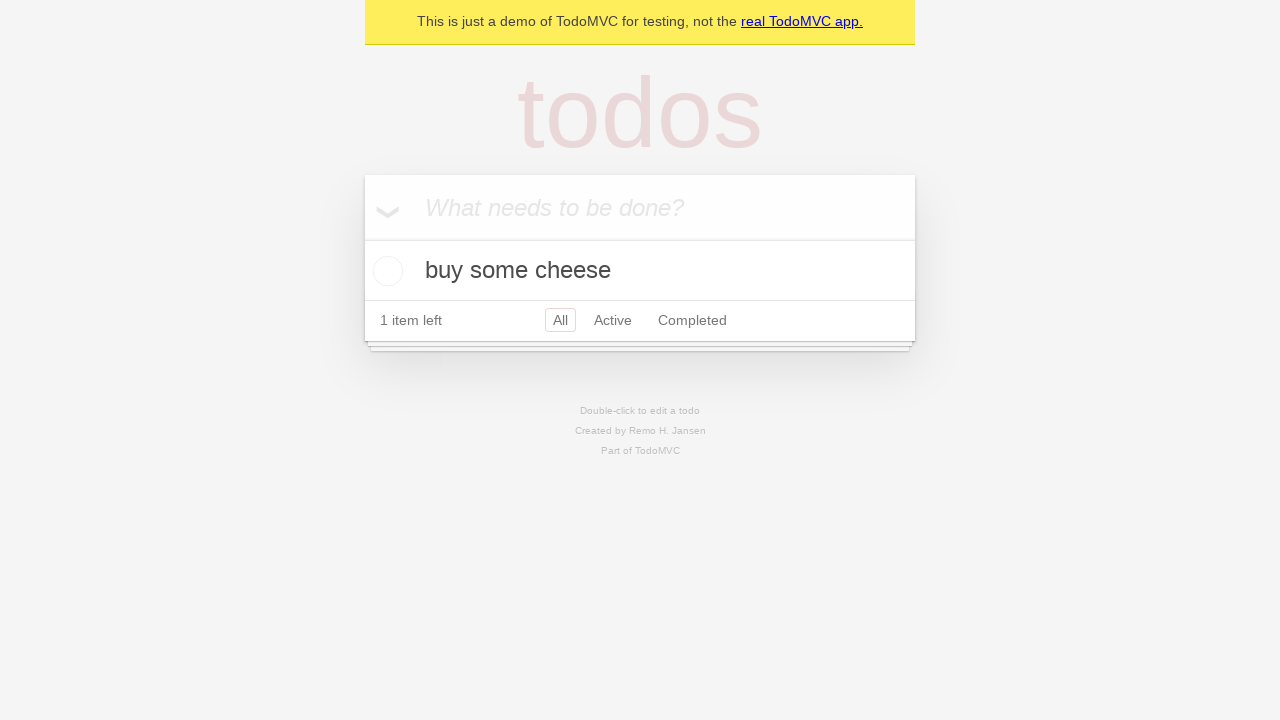

Main section (#main) became visible after adding item
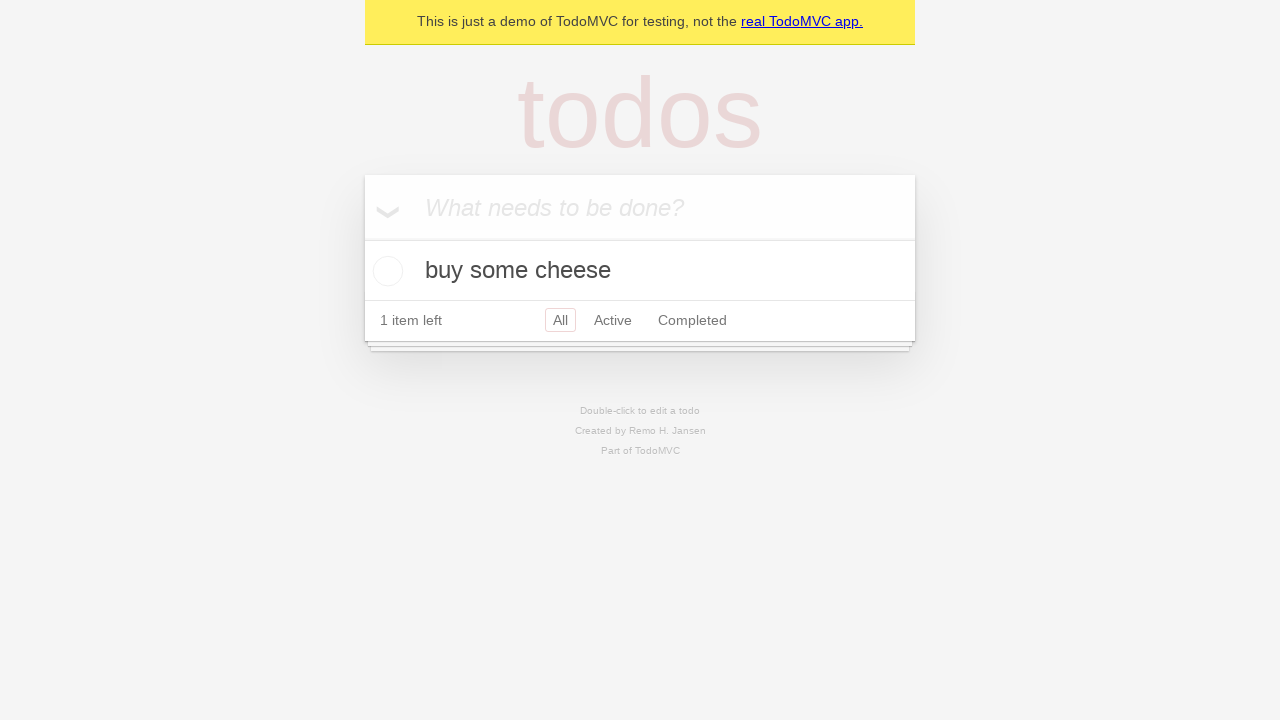

Footer (#footer) became visible after adding item
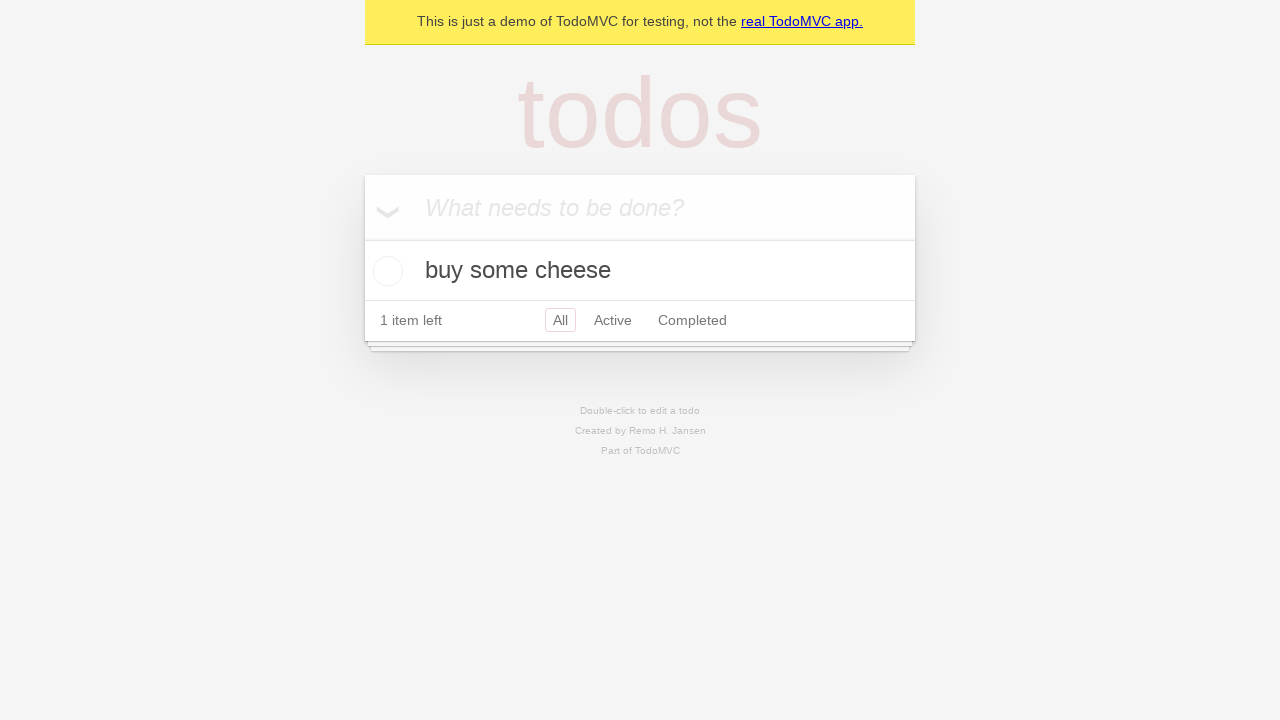

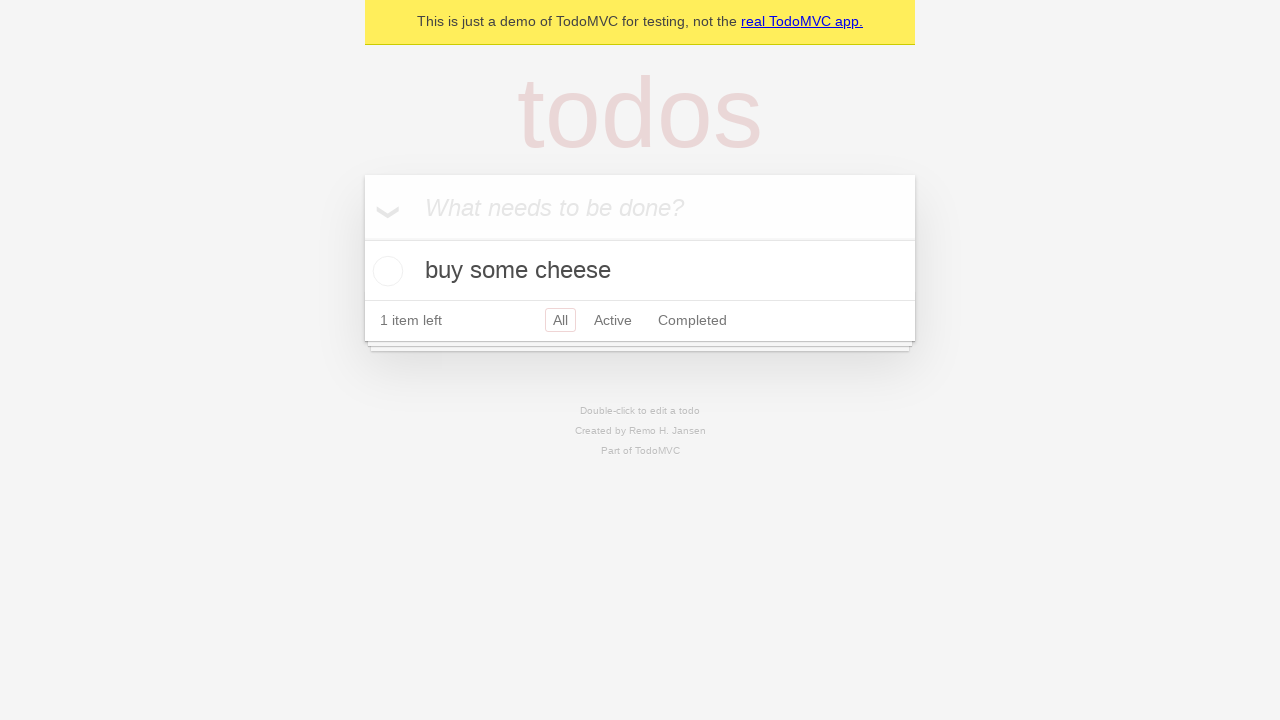